Tests exit intent functionality by navigating to the page and moving mouse to trigger exit intent modal

Starting URL: https://the-internet.herokuapp.com/

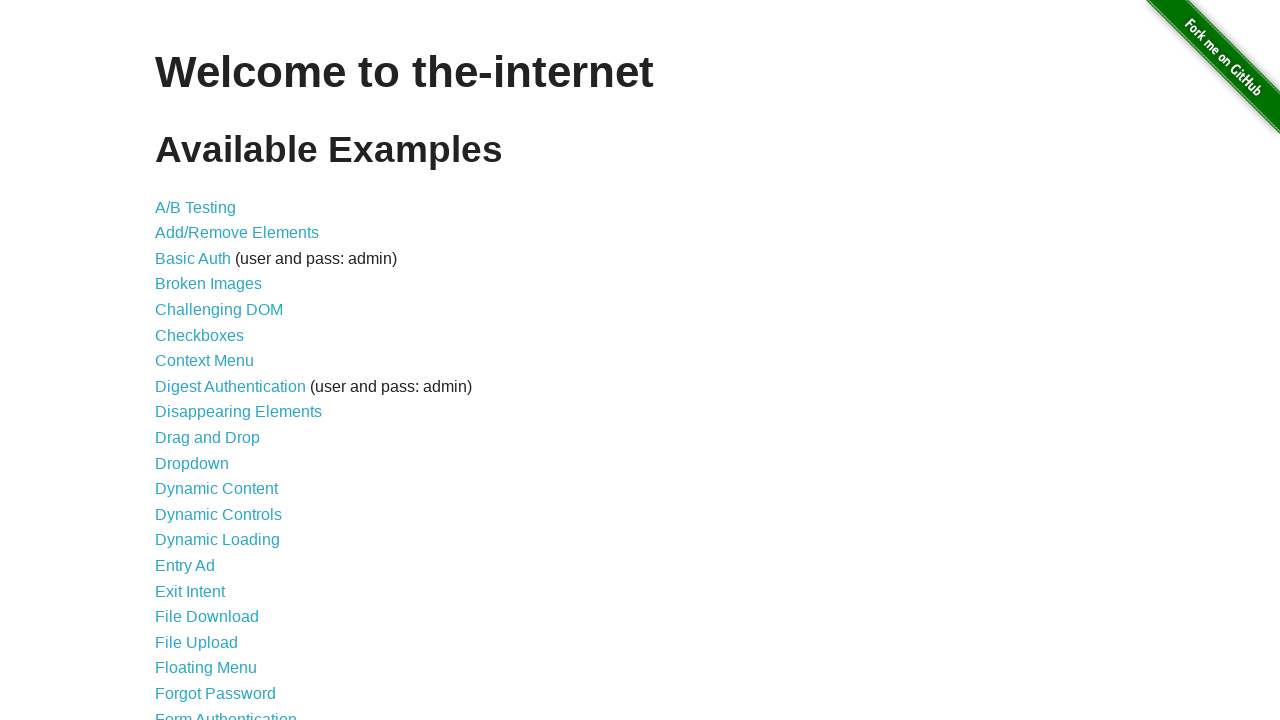

Clicked on Exit Intent link at (190, 591) on text=Exit Intent
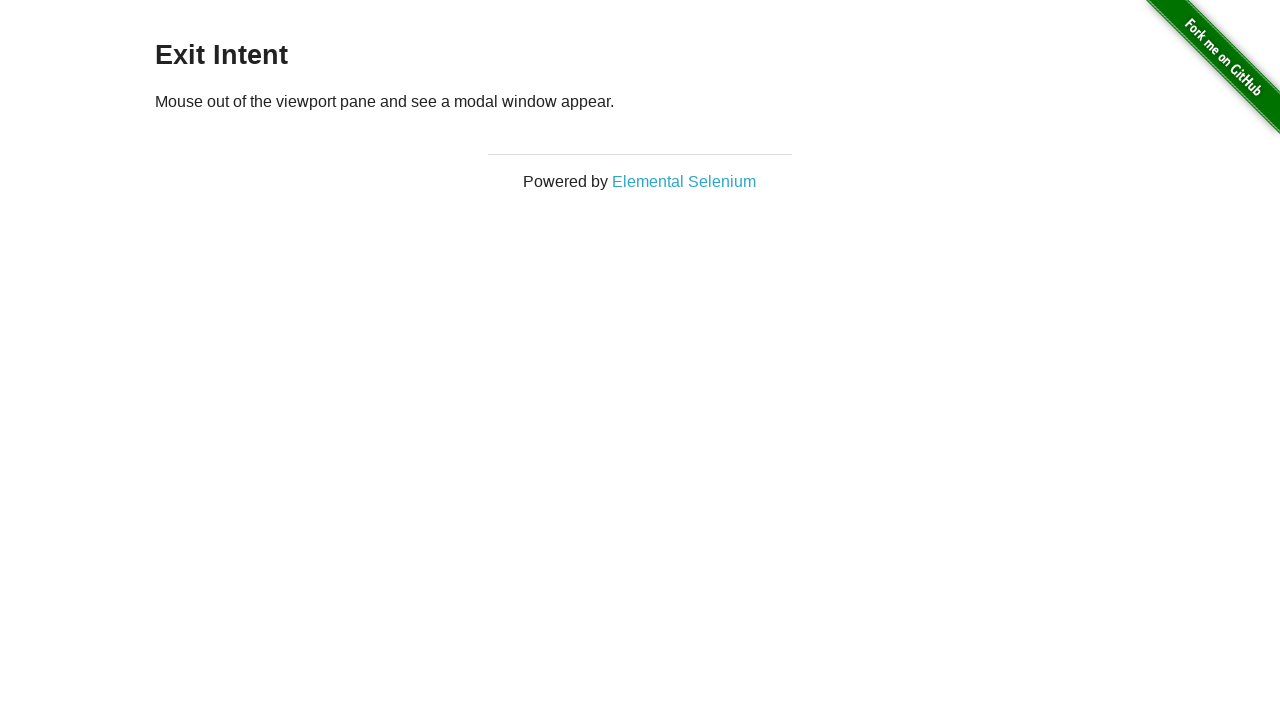

Exit Intent page loaded and selector found
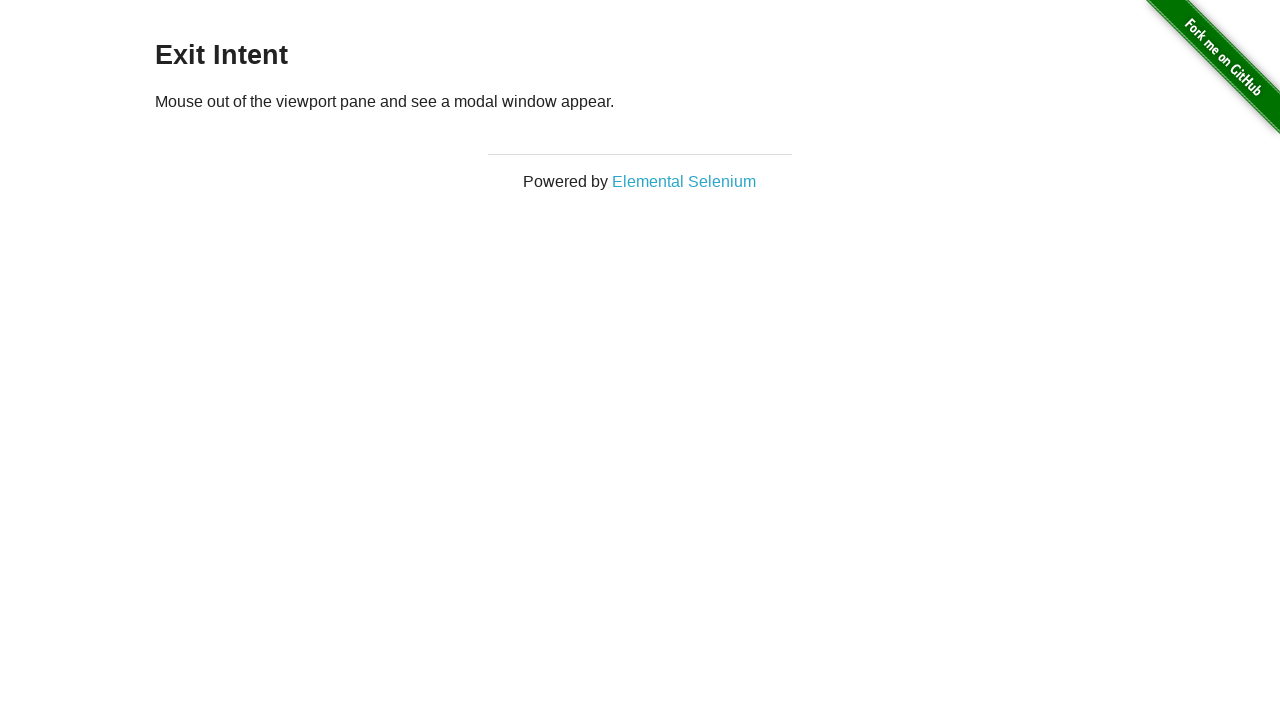

Moved mouse to top of viewport to trigger exit intent modal at (100, 0)
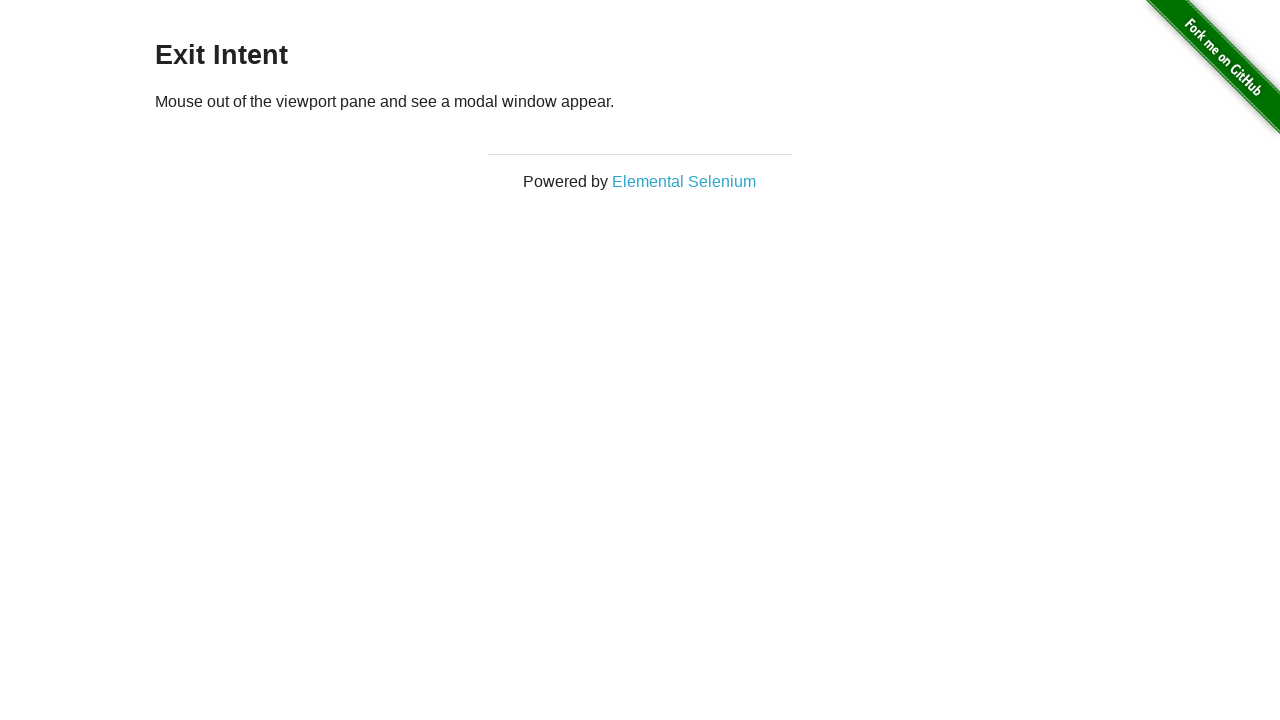

Waited 2 seconds for exit intent modal to appear
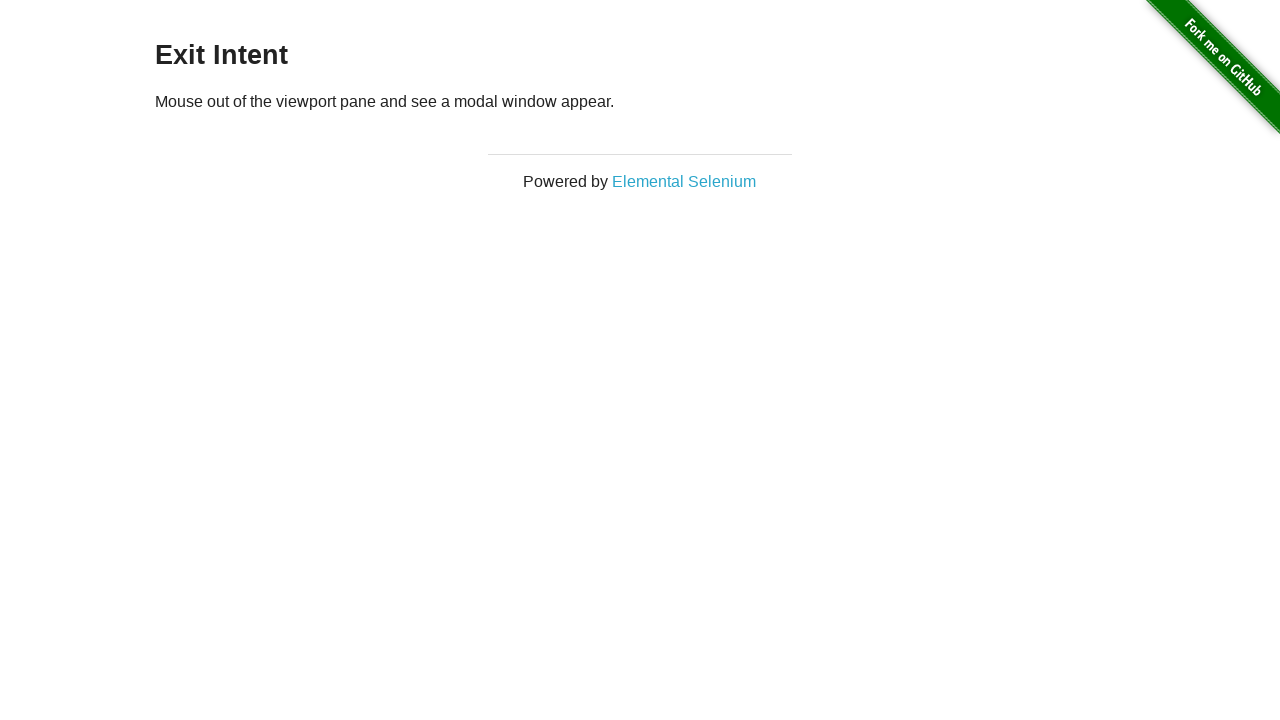

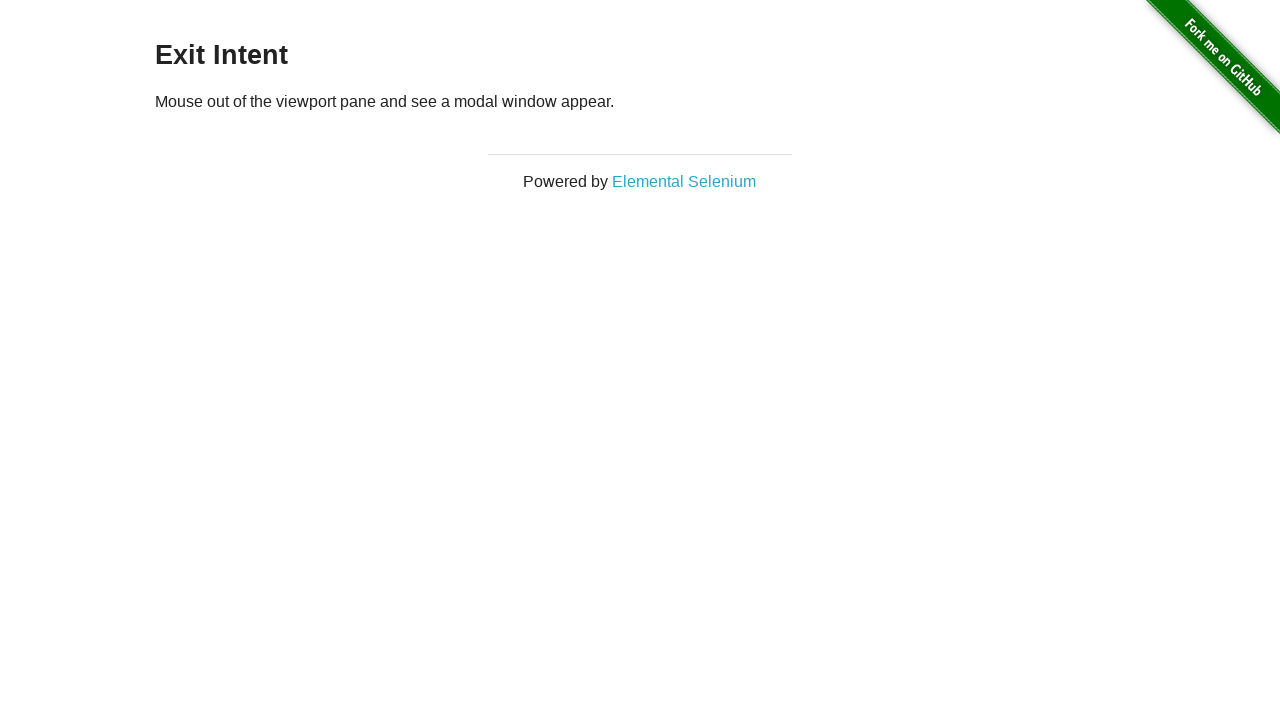